Tests the search functionality on knigavuhe.org (Russian audiobook site) by searching for "Пушкин" (Pushkin) and verifying the URL contains the search query parameters.

Starting URL: https://knigavuhe.org

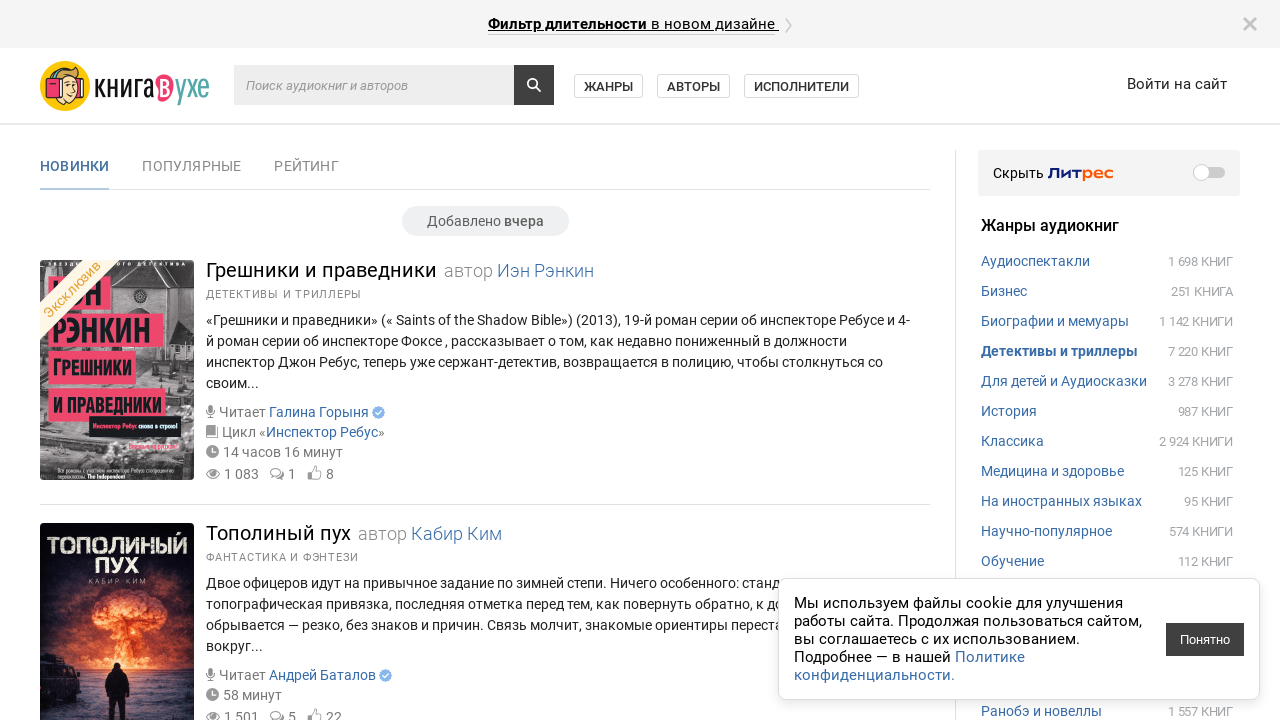

Filled search field with 'Пушкин' (Pushkin) on input[type='search'], input[name='q'], input.search-input, #search
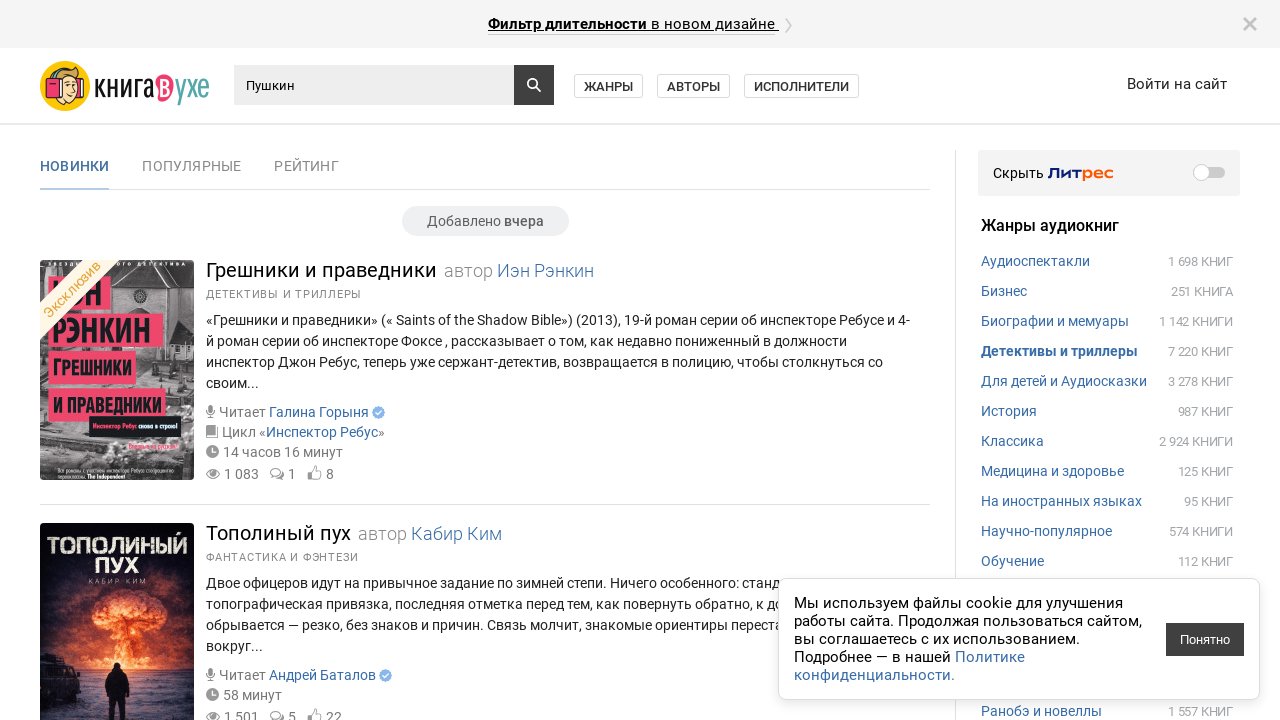

Clicked search submit button at (534, 85) on button[type='submit'], .search-button, input[type='submit']
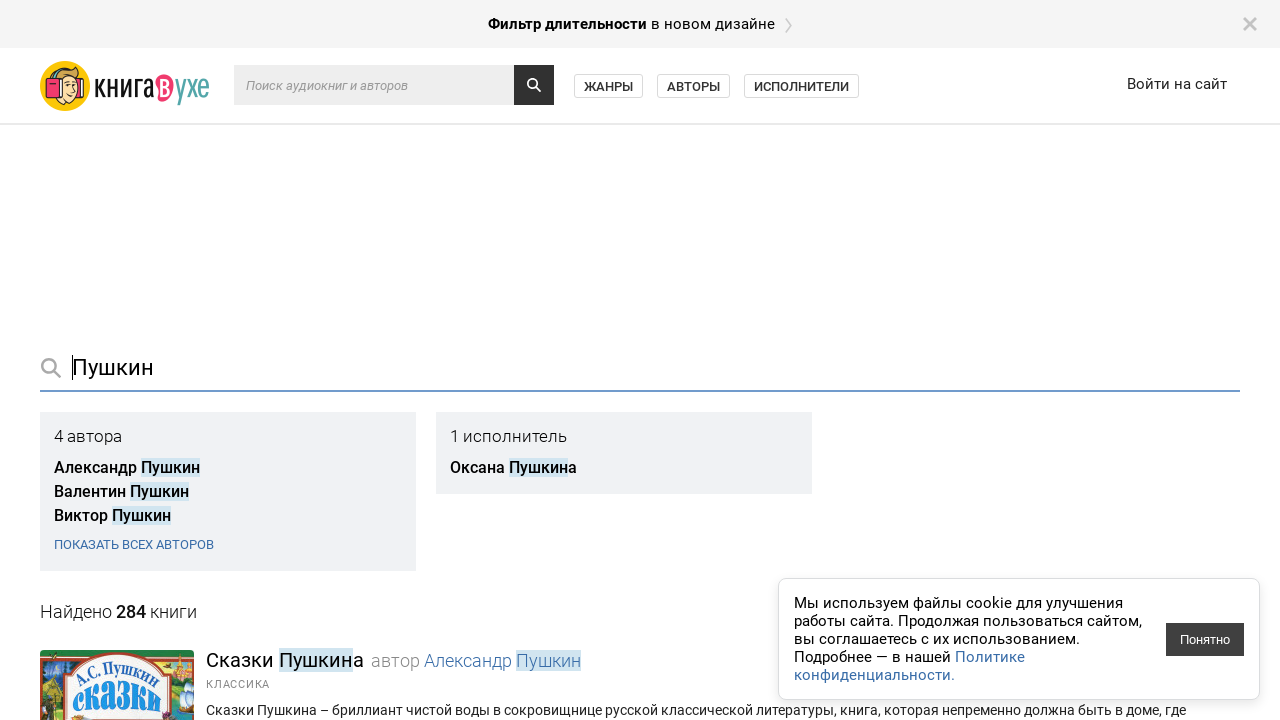

Waited for search results page to load
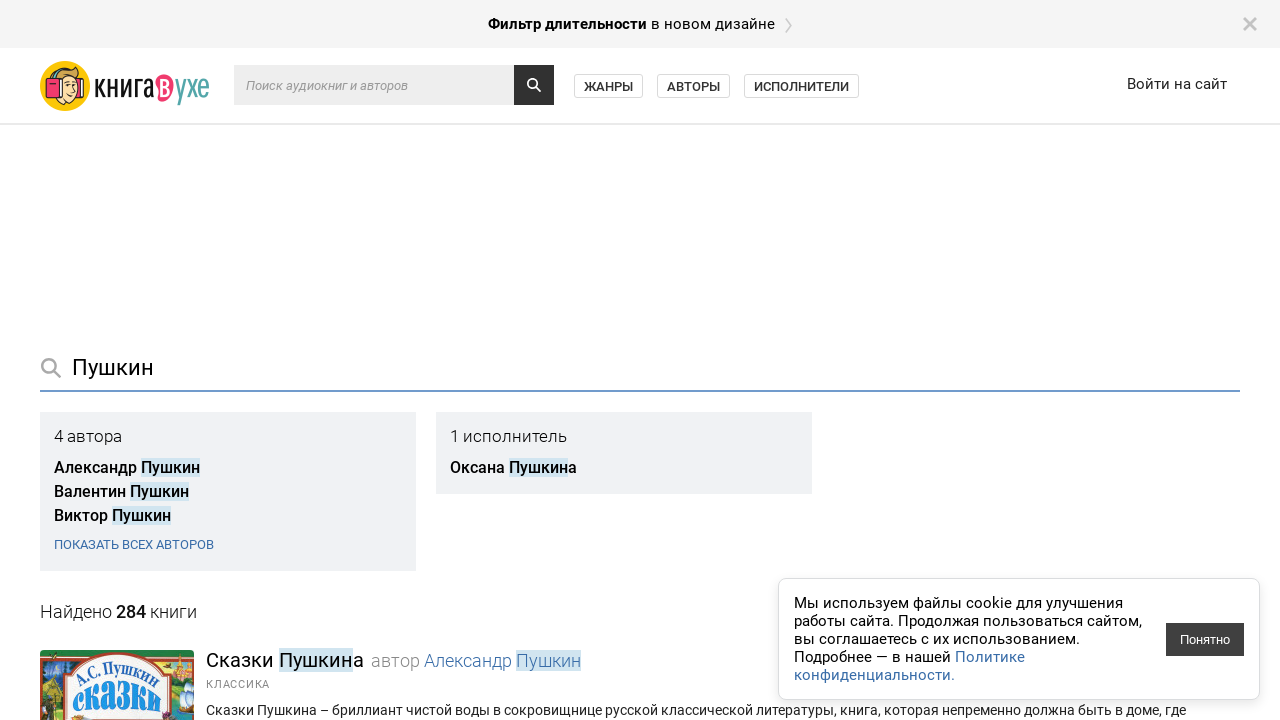

Verified URL contains search query parameters for 'Пушкин'
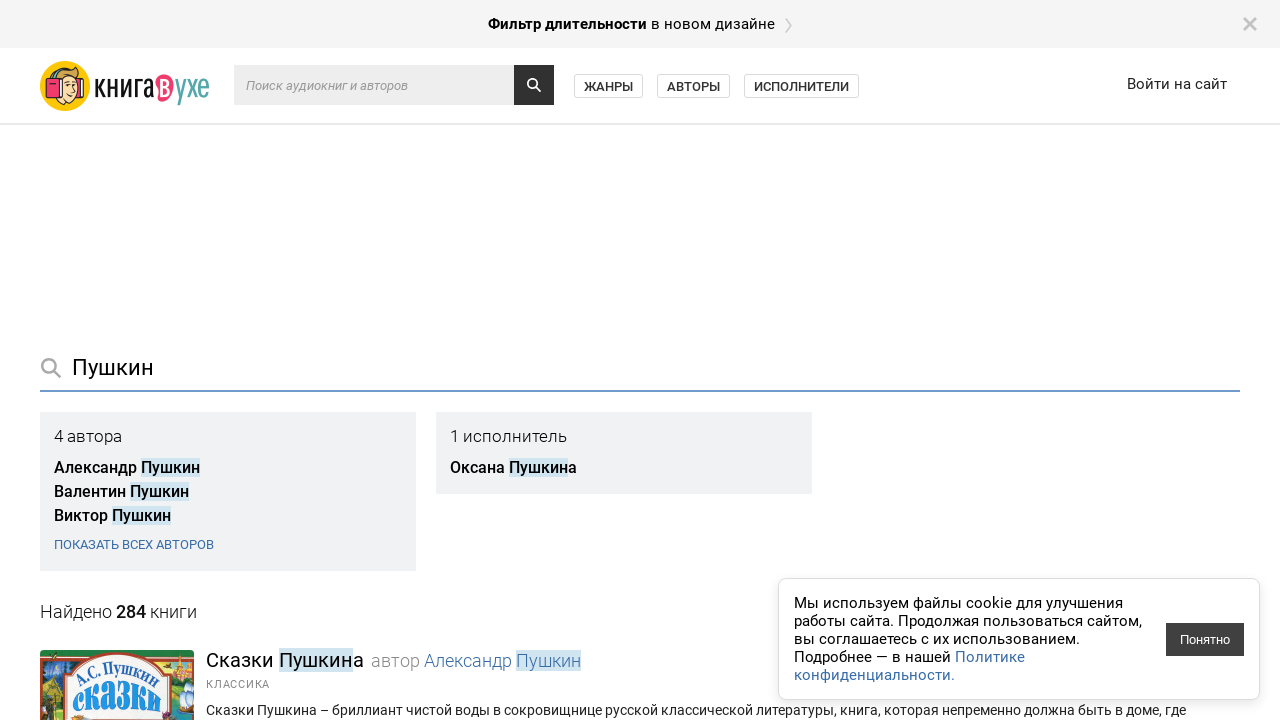

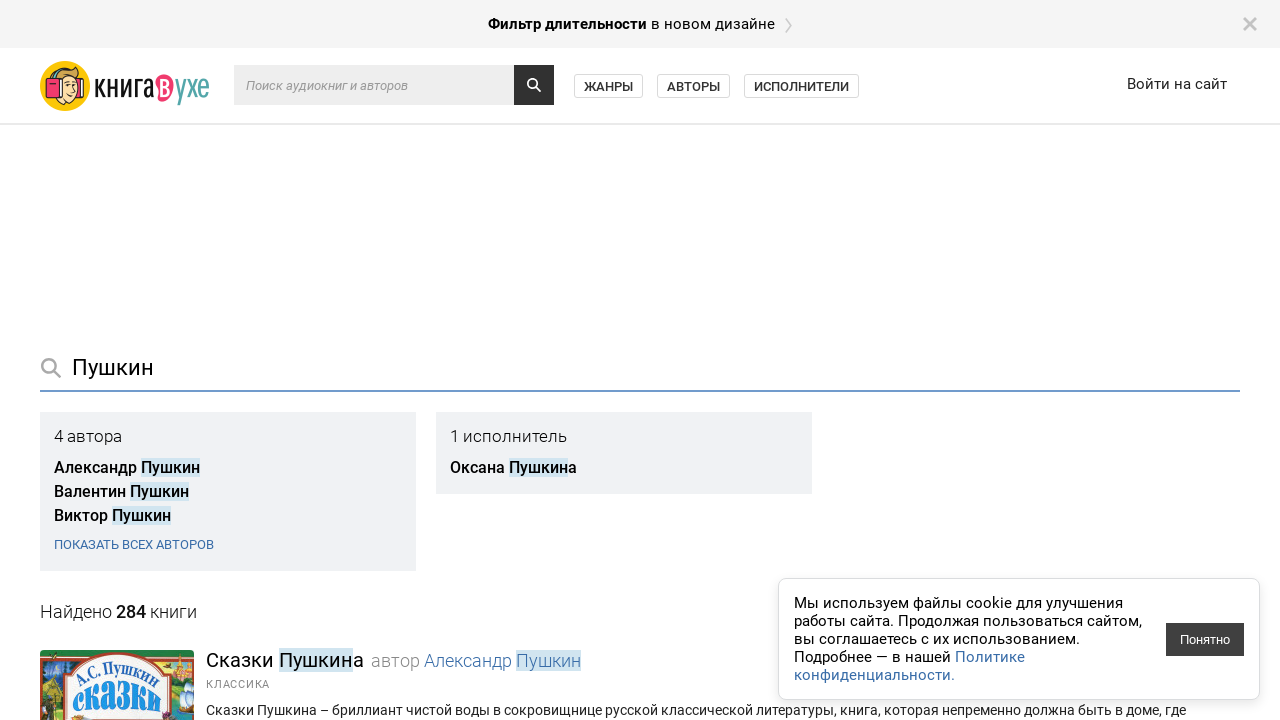